Tests PDF to Word conversion page by clicking the file picker button to initiate file upload

Starting URL: https://www.ilovepdf.com/pdf_to_word

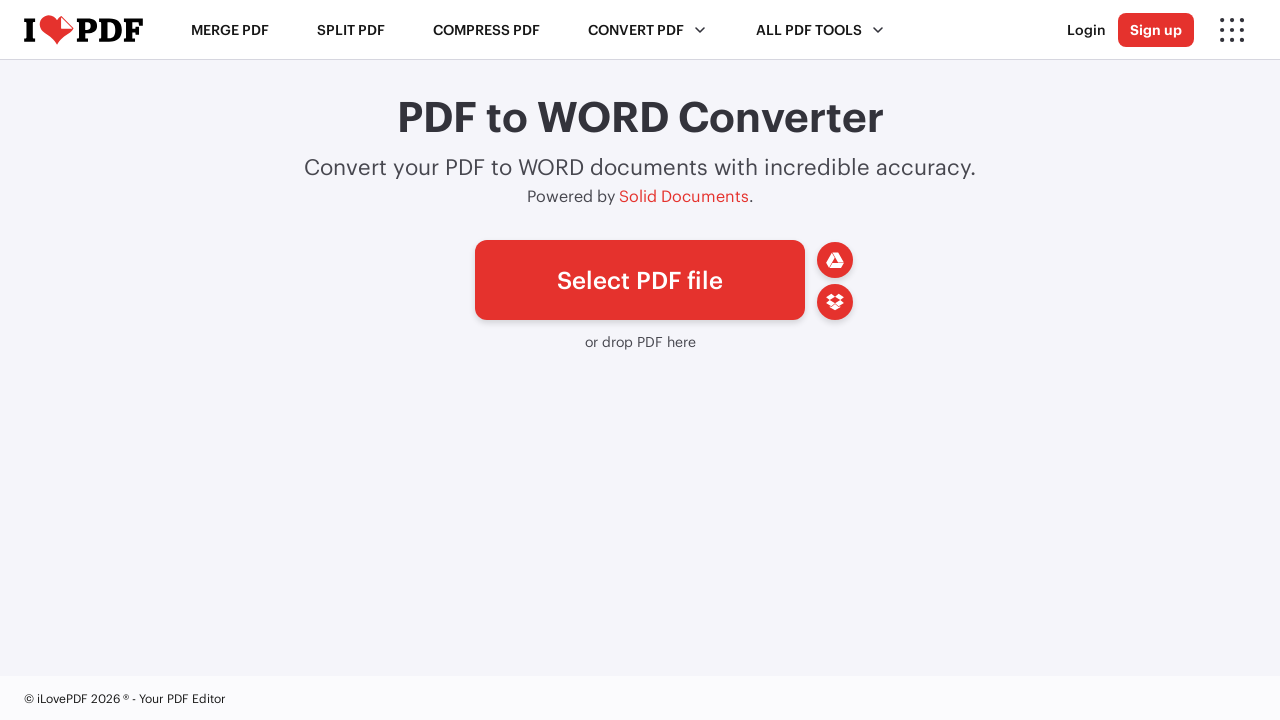

Waited for file picker button to load
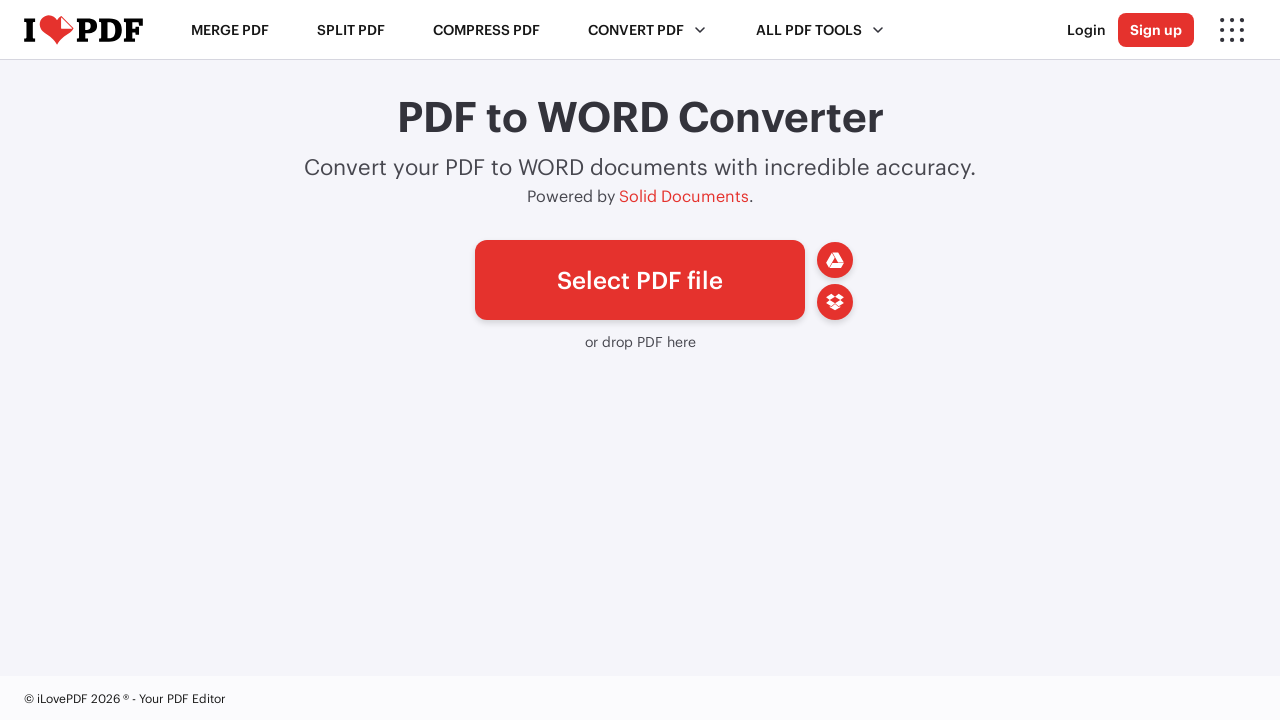

Clicked the 'Pick files' button to initiate file upload at (640, 280) on a#pickfiles
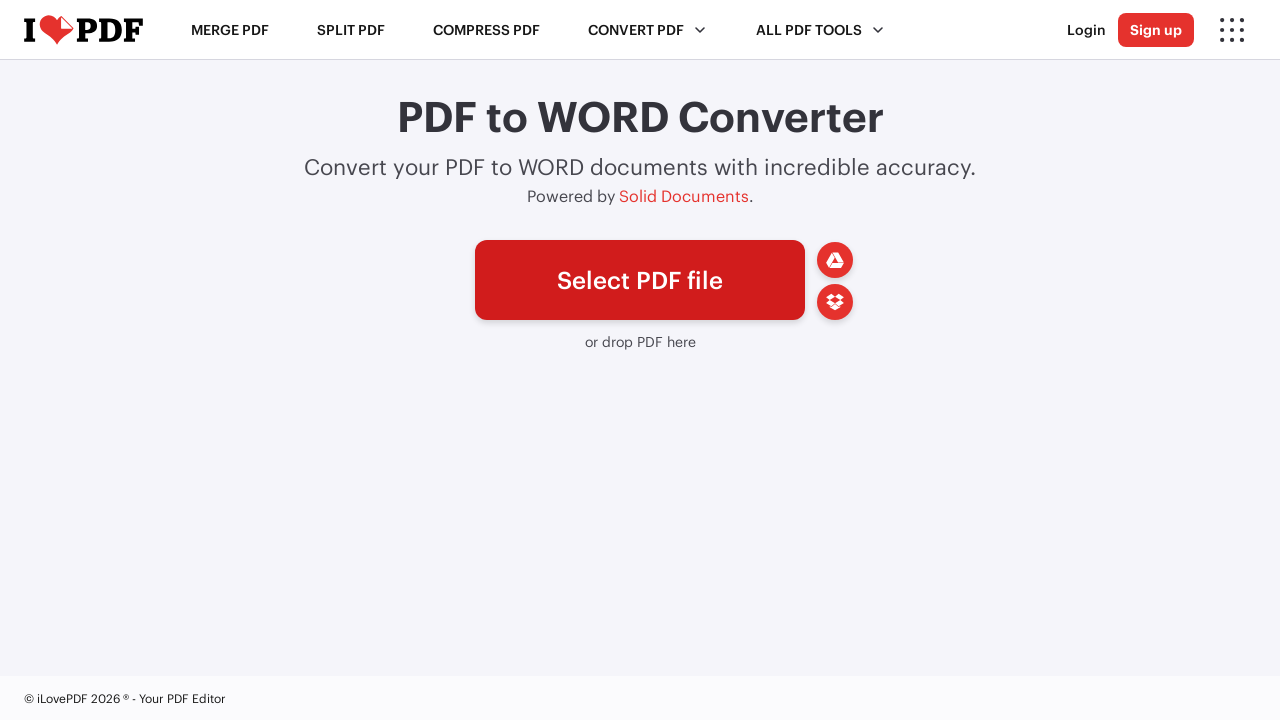

Waited 1000ms for file input dialog to appear
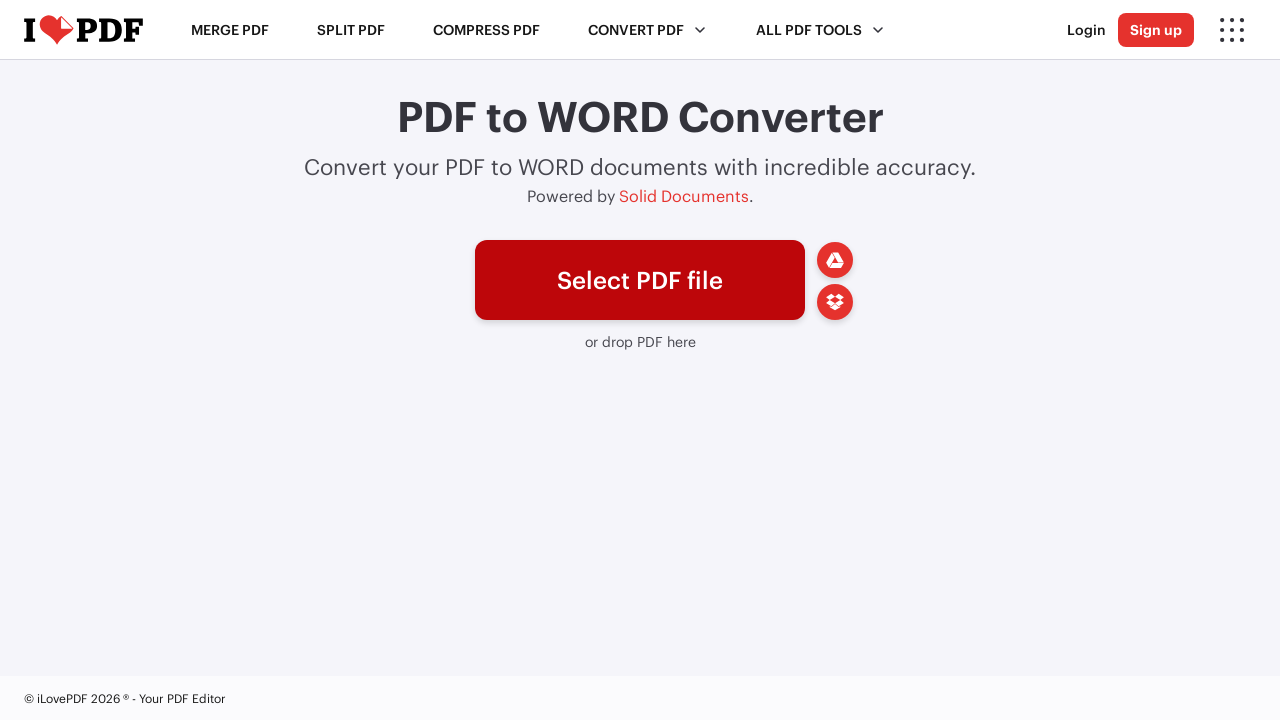

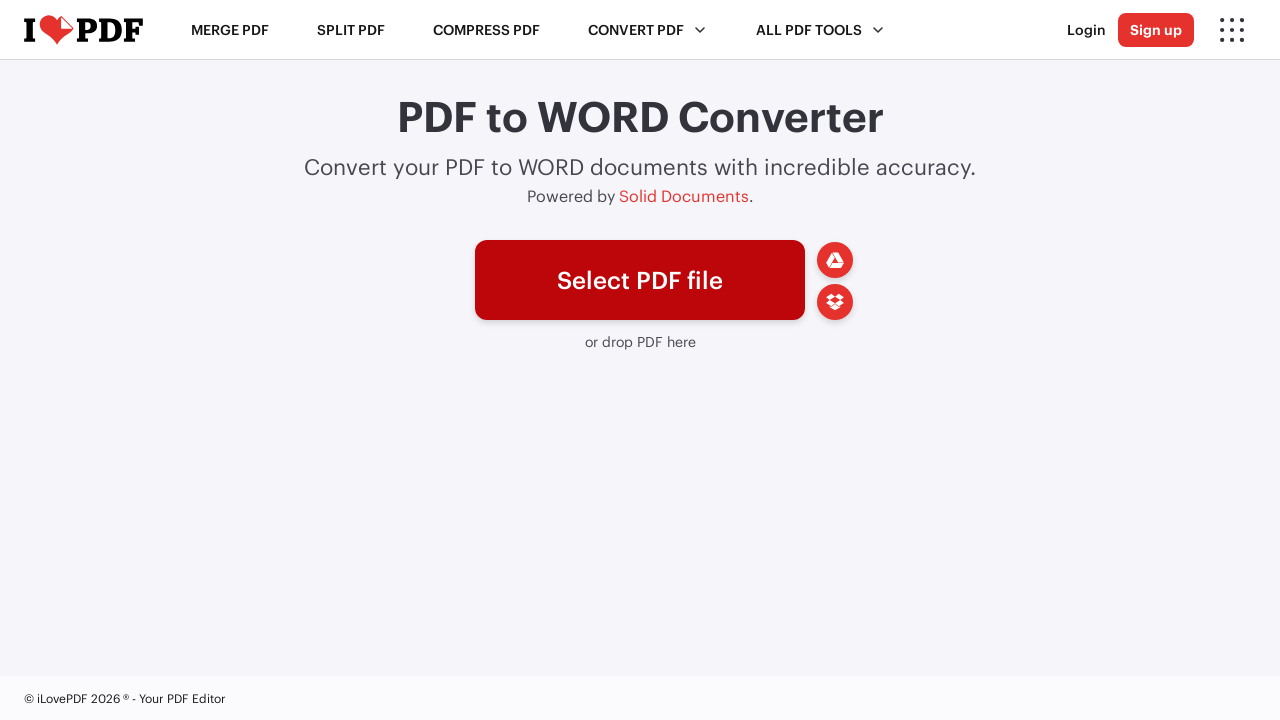